Tests confirm dialog handling by clicking a confirm button, accepting the confirmation, and verifying the result message

Starting URL: https://testautomationpractice.blogspot.com/

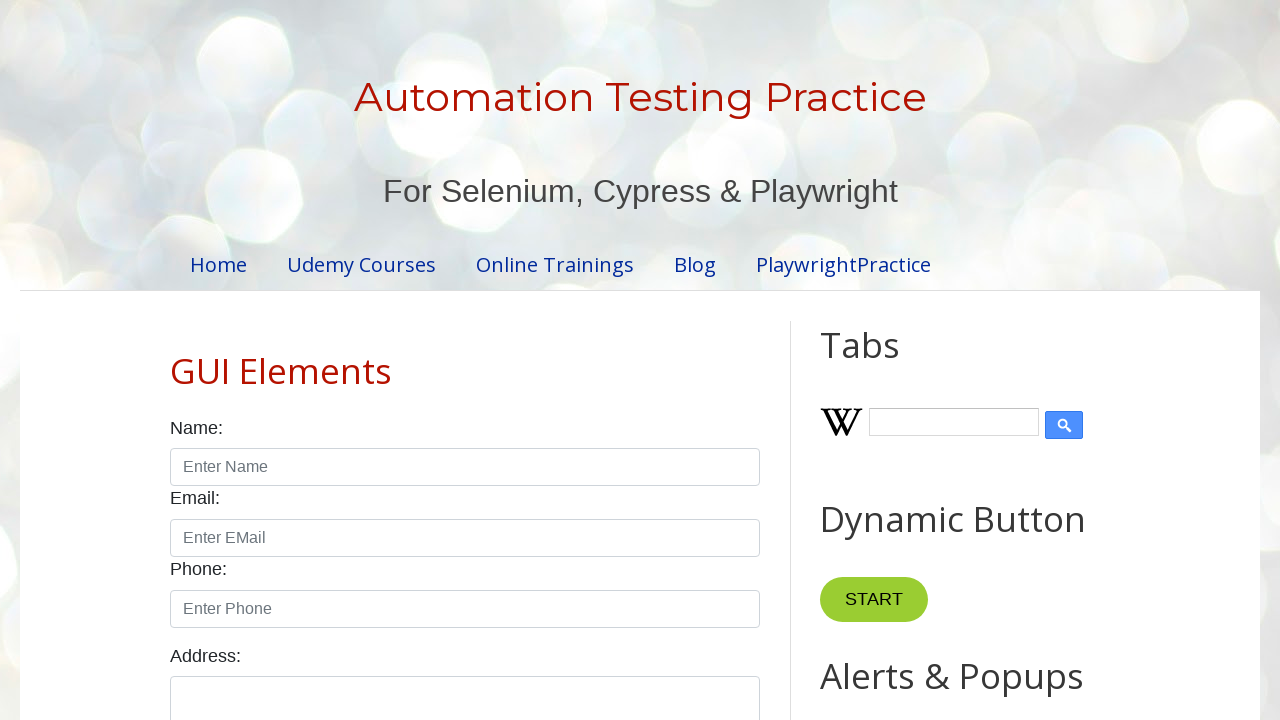

Set up dialog handler to accept confirm dialogs
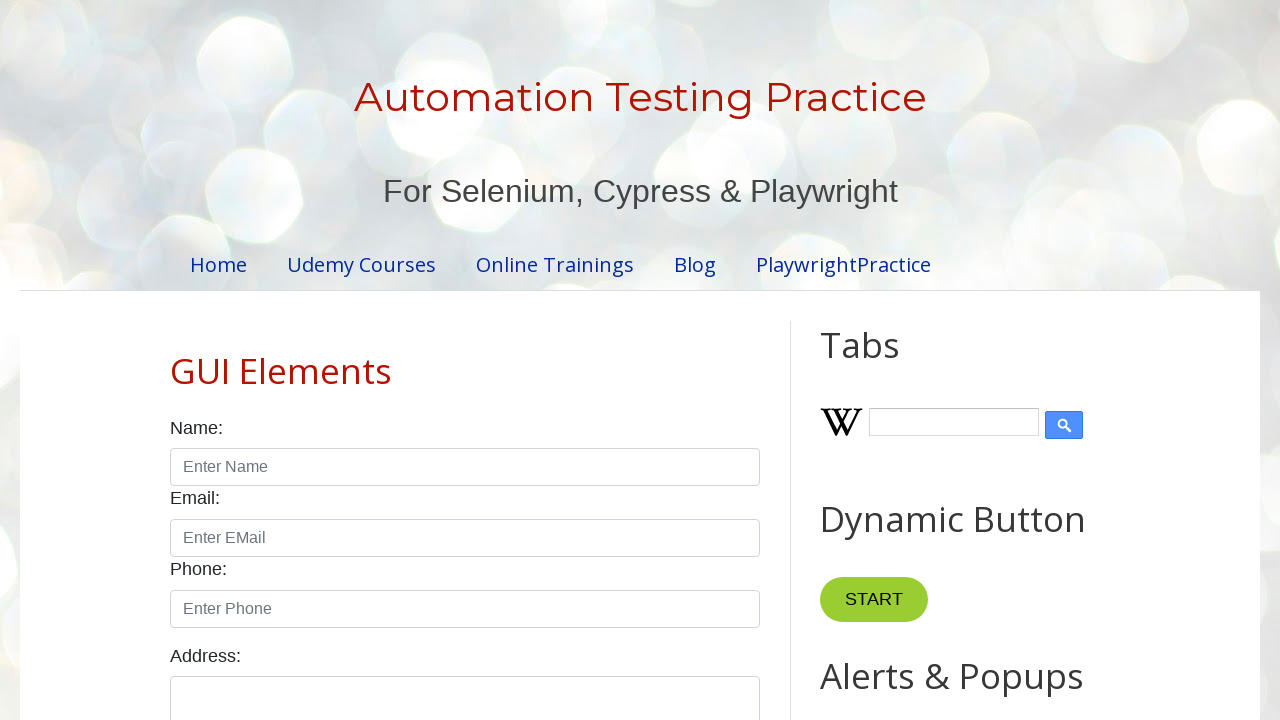

Clicked confirm button to trigger confirmation dialog at (912, 360) on xpath=//button[@id='confirmBtn']
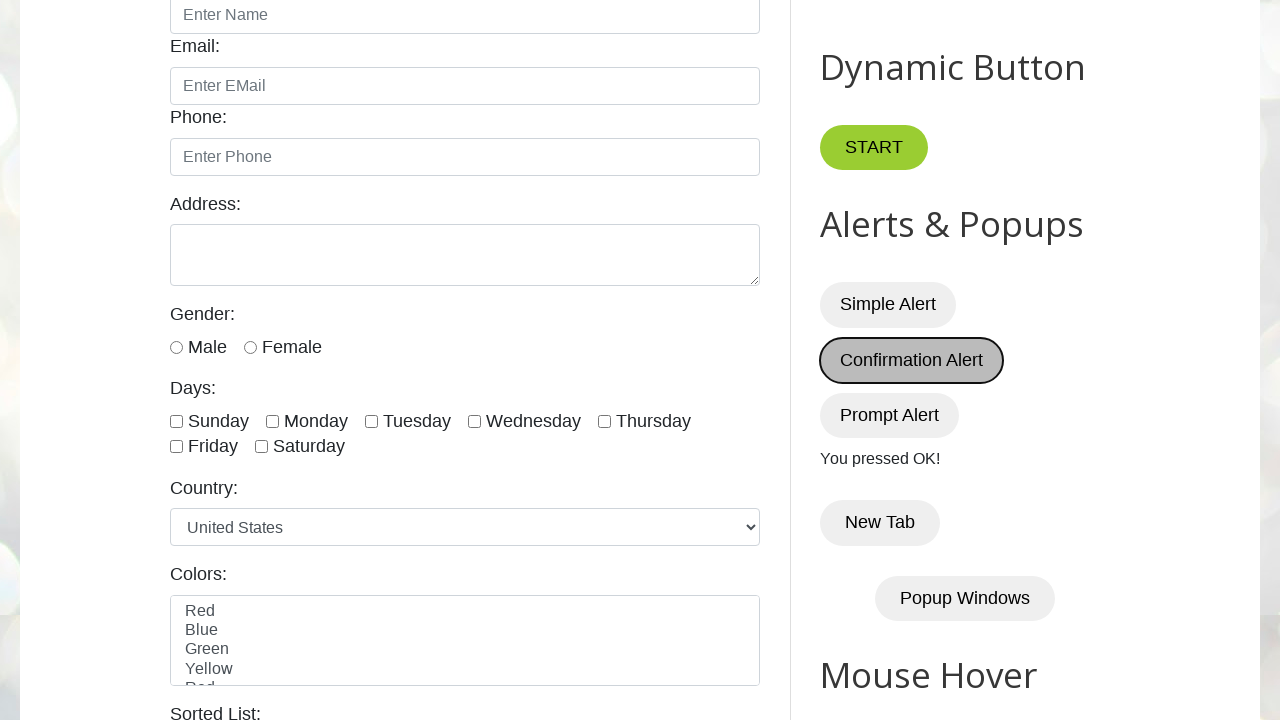

Confirmed dialog and result message loaded
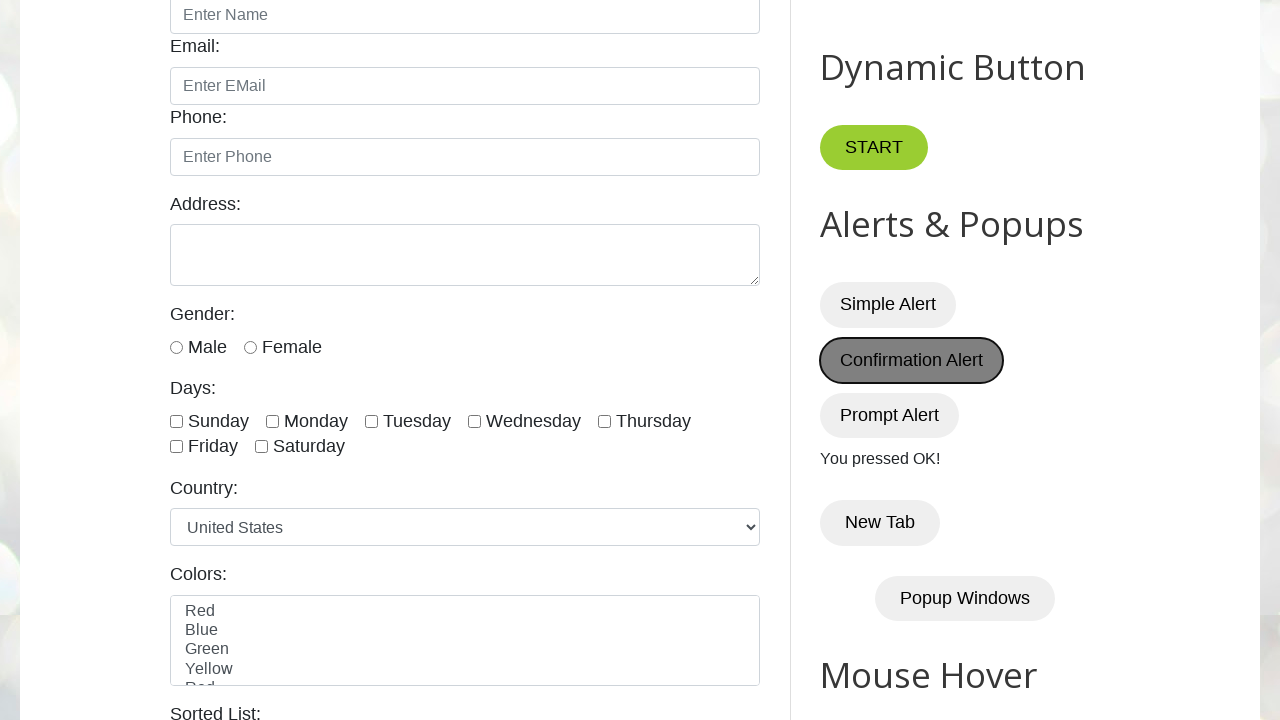

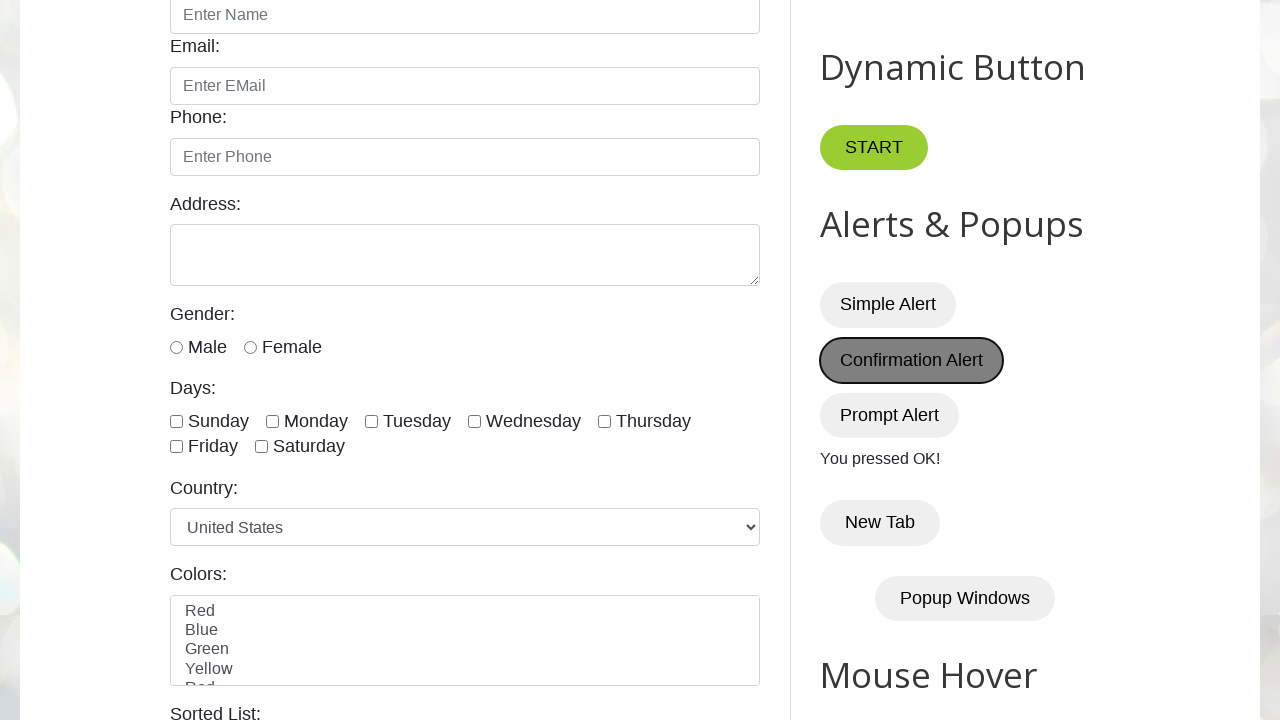